Navigates to the Porsche Middle East/India website and verifies the page loads by checking the page title.

Starting URL: https://www.porsche.com/middle-east/_india_/

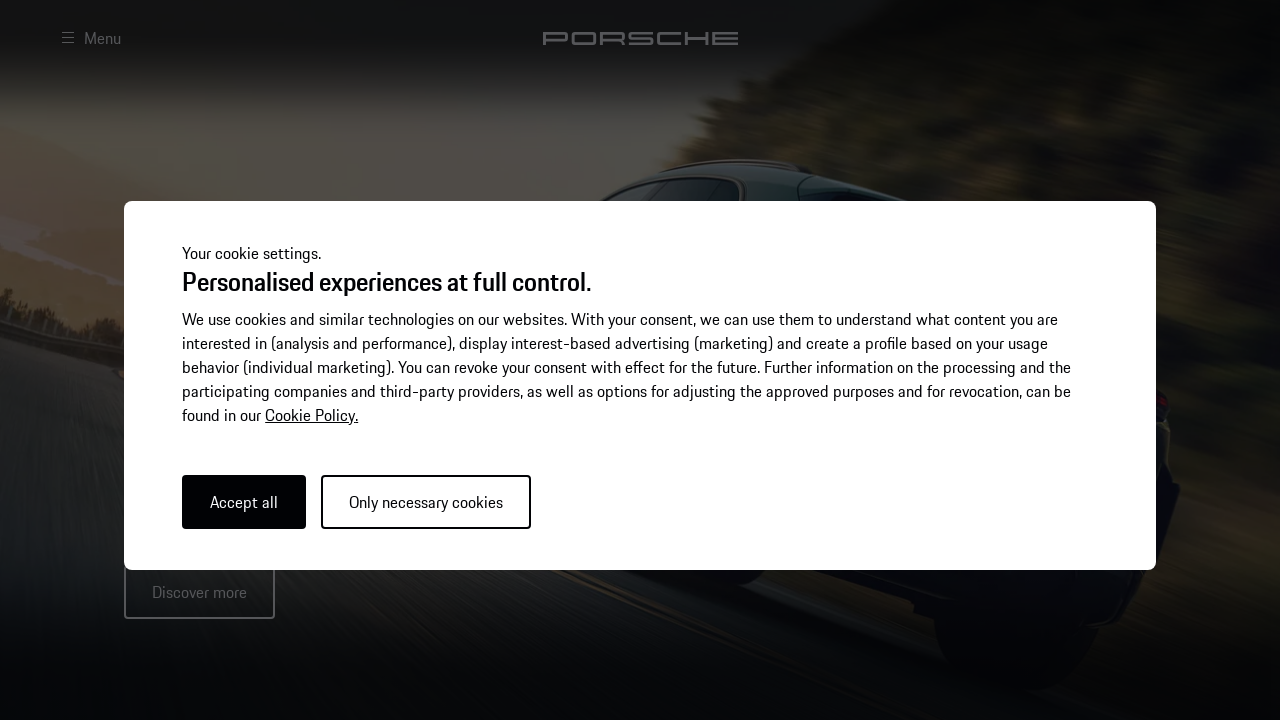

Page loaded - domcontentloaded state reached
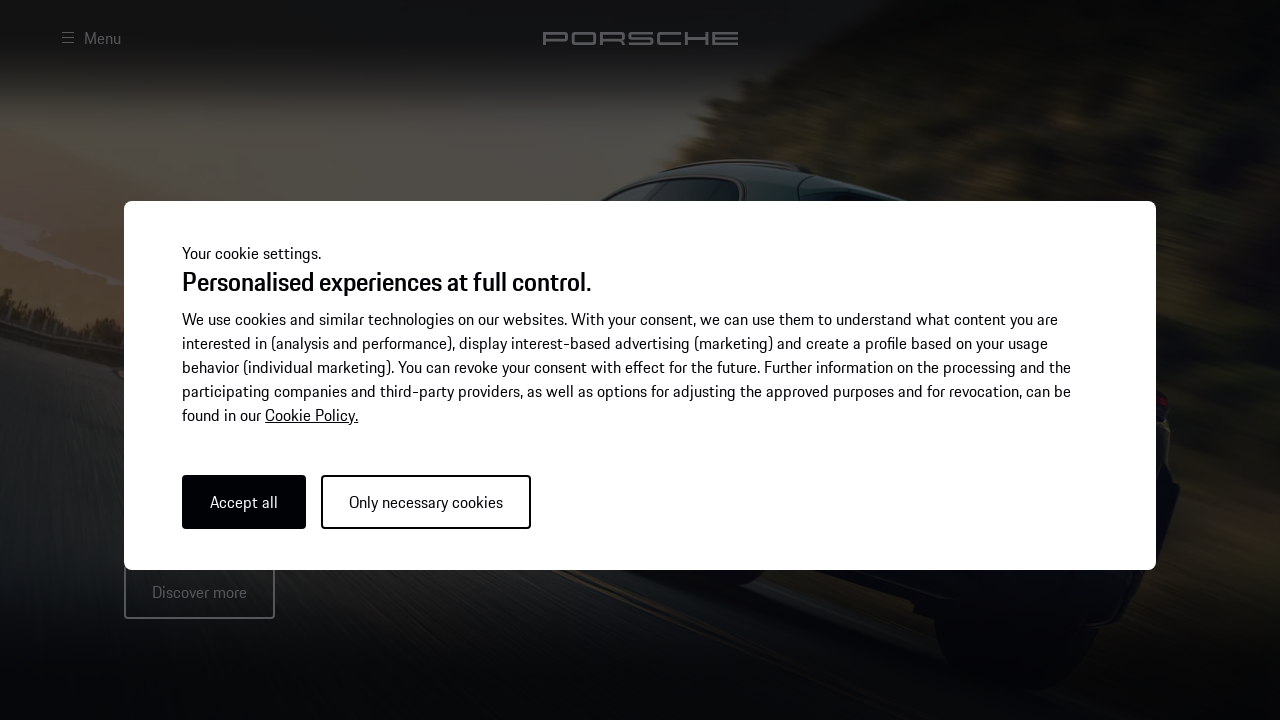

Retrieved page title: Porsche India | Official Website
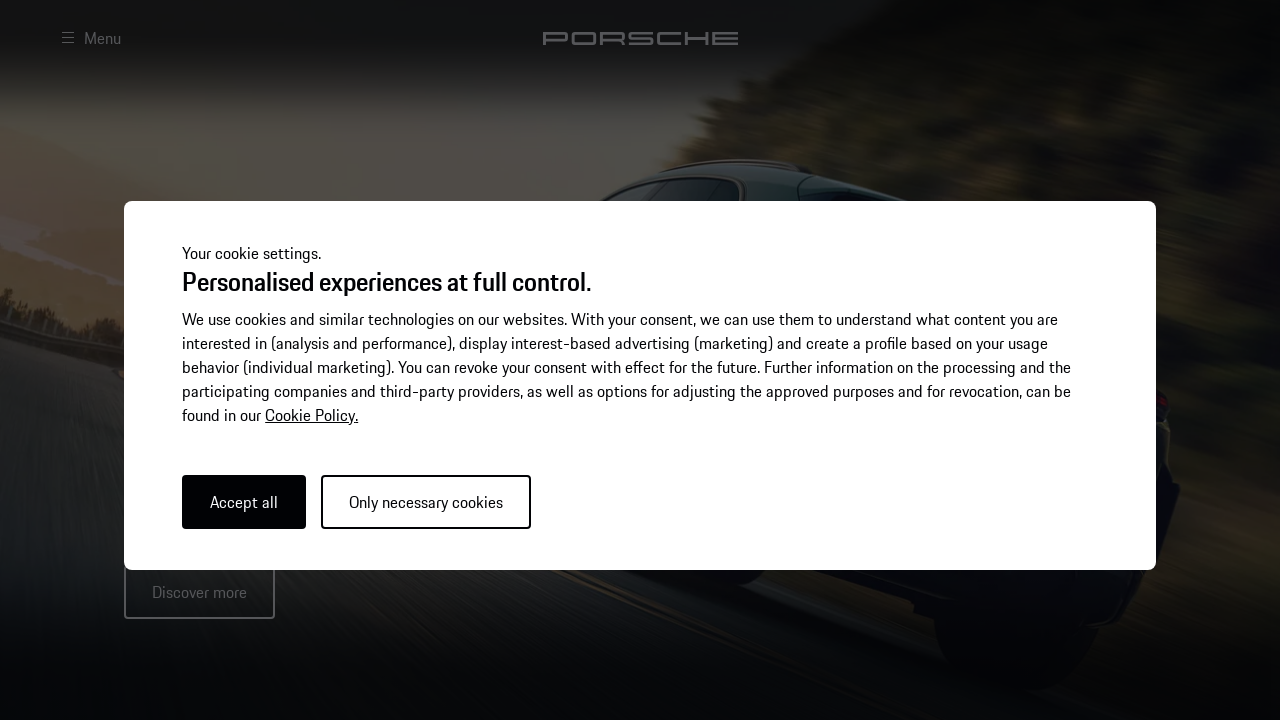

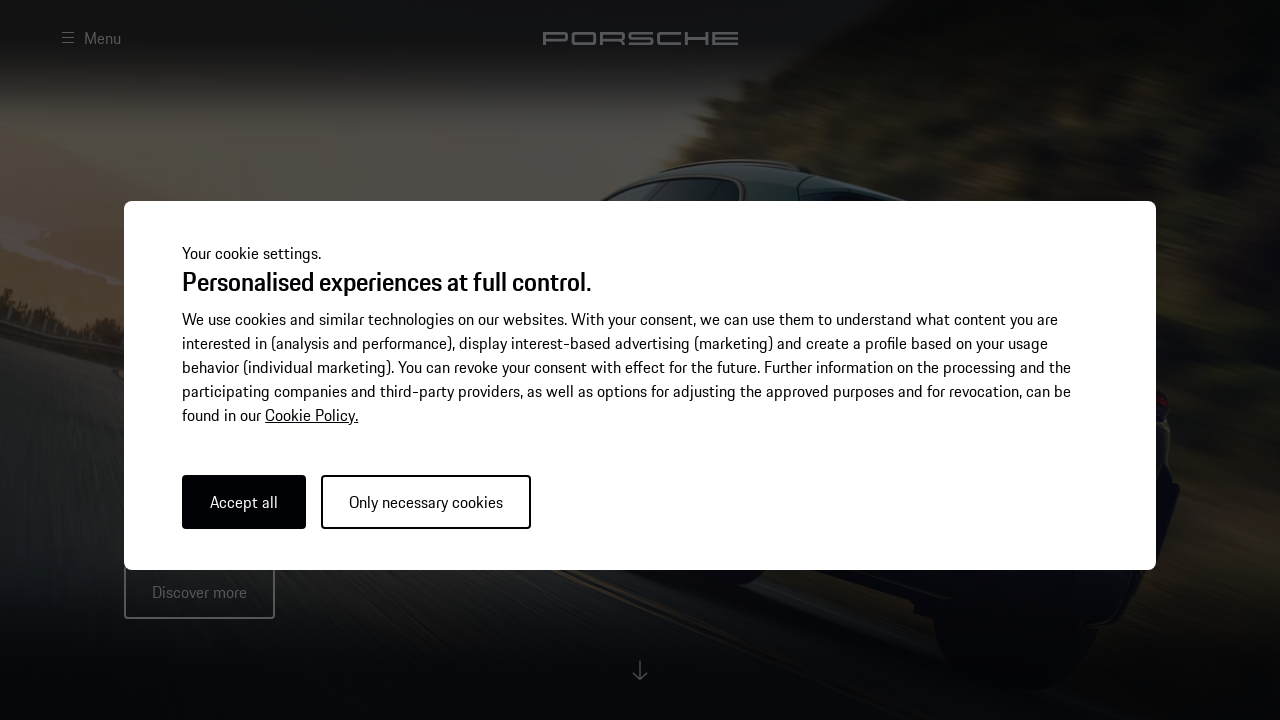